Tests various button interactions on a form page including primary buttons, split buttons, numbered buttons and dropdown menu selections

Starting URL: https://formy-project.herokuapp.com/buttons

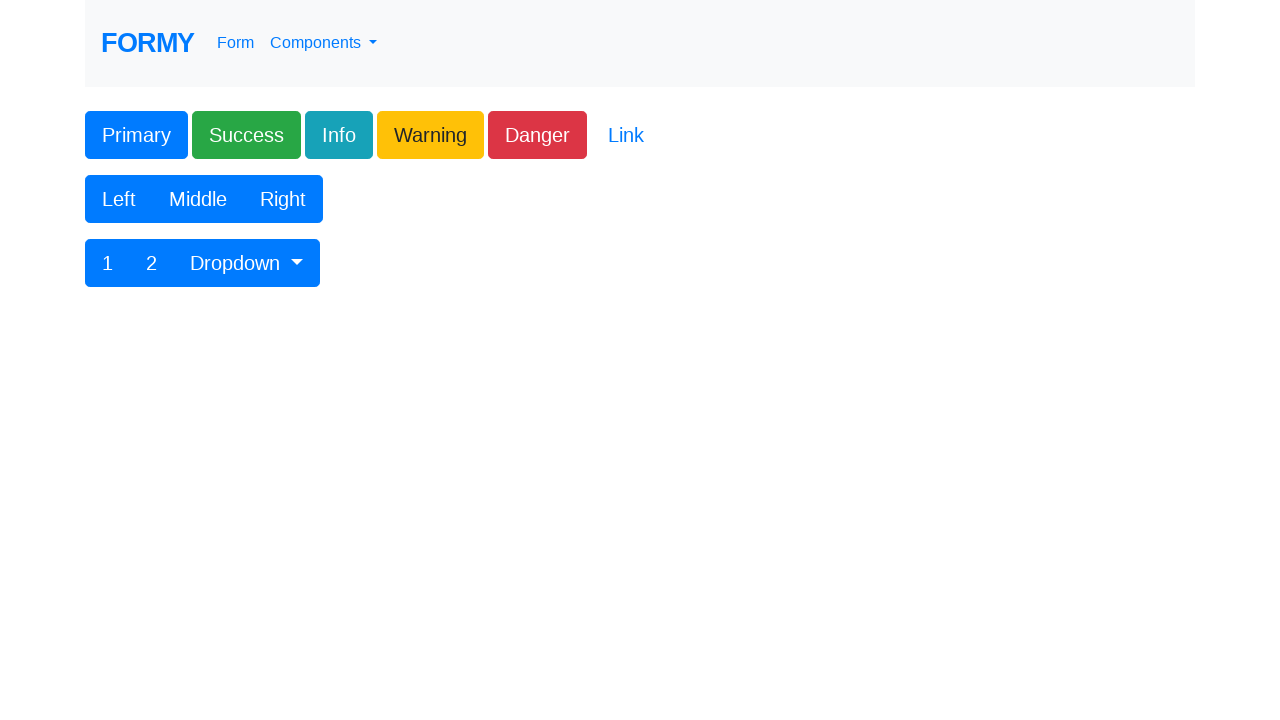

Clicked Primary Button at (136, 135) on xpath=/html/body/div/form/div[1]/div/div/button[1]
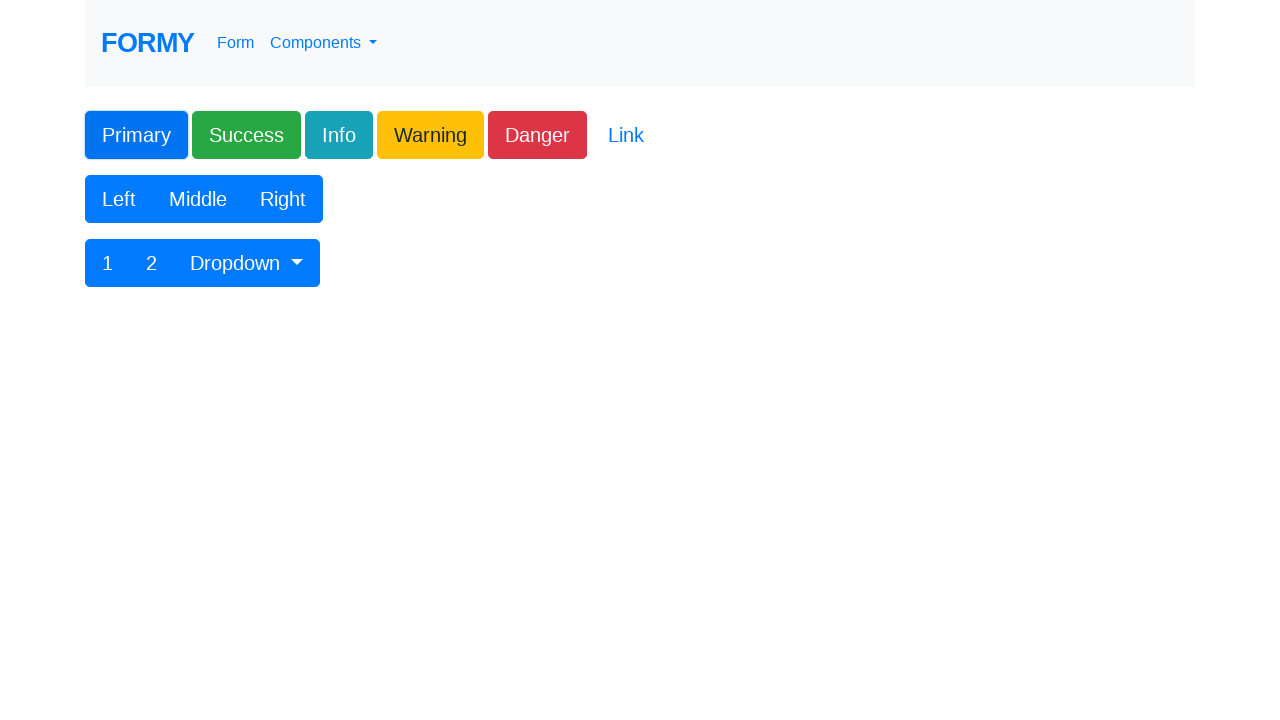

Clicked Success Button at (246, 135) on xpath=/html/body/div/form/div[1]/div/div/button[2]
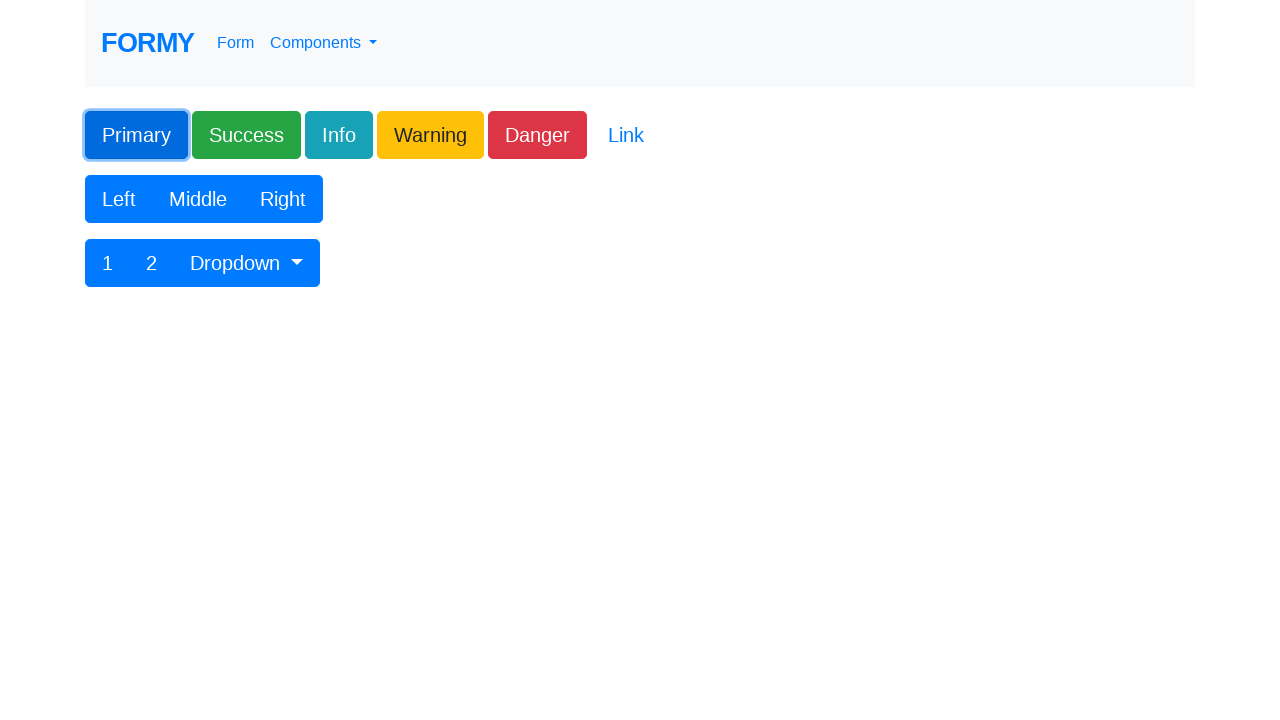

Clicked Info Button at (339, 135) on xpath=/html/body/div/form/div[1]/div/div/button[3]
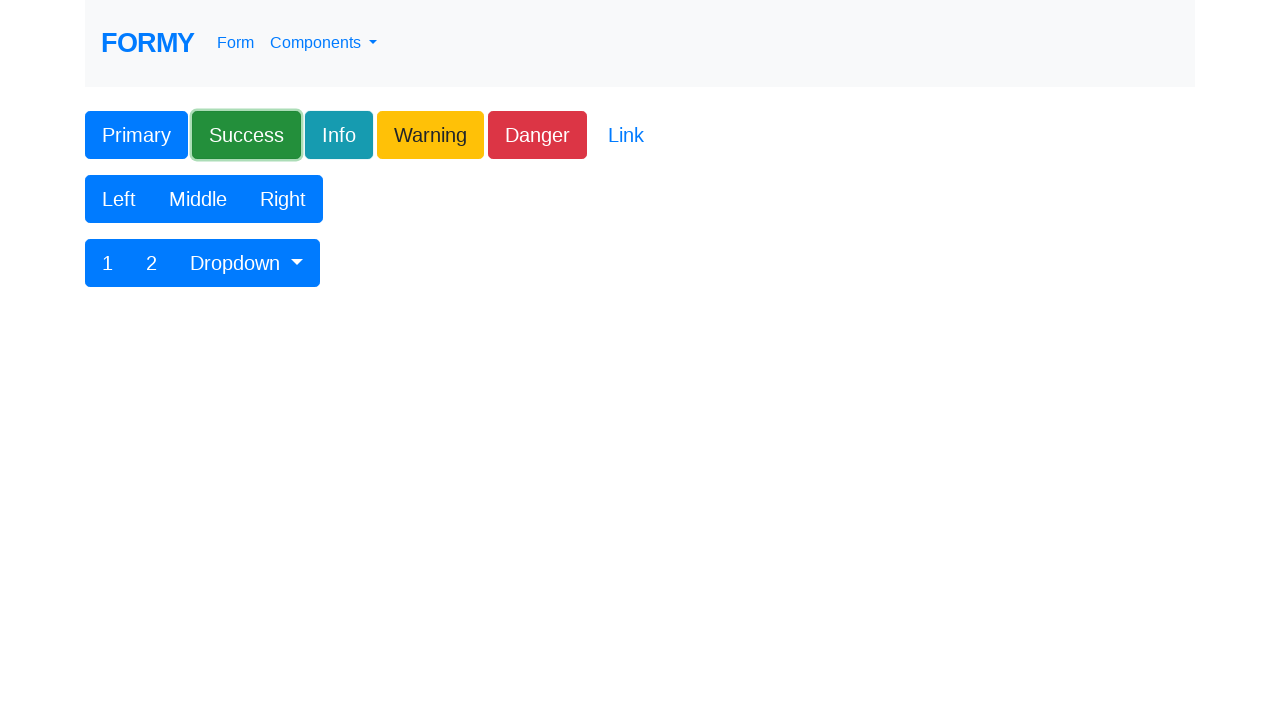

Clicked Warning Button at (430, 135) on xpath=/html/body/div/form/div[1]/div/div/button[4]
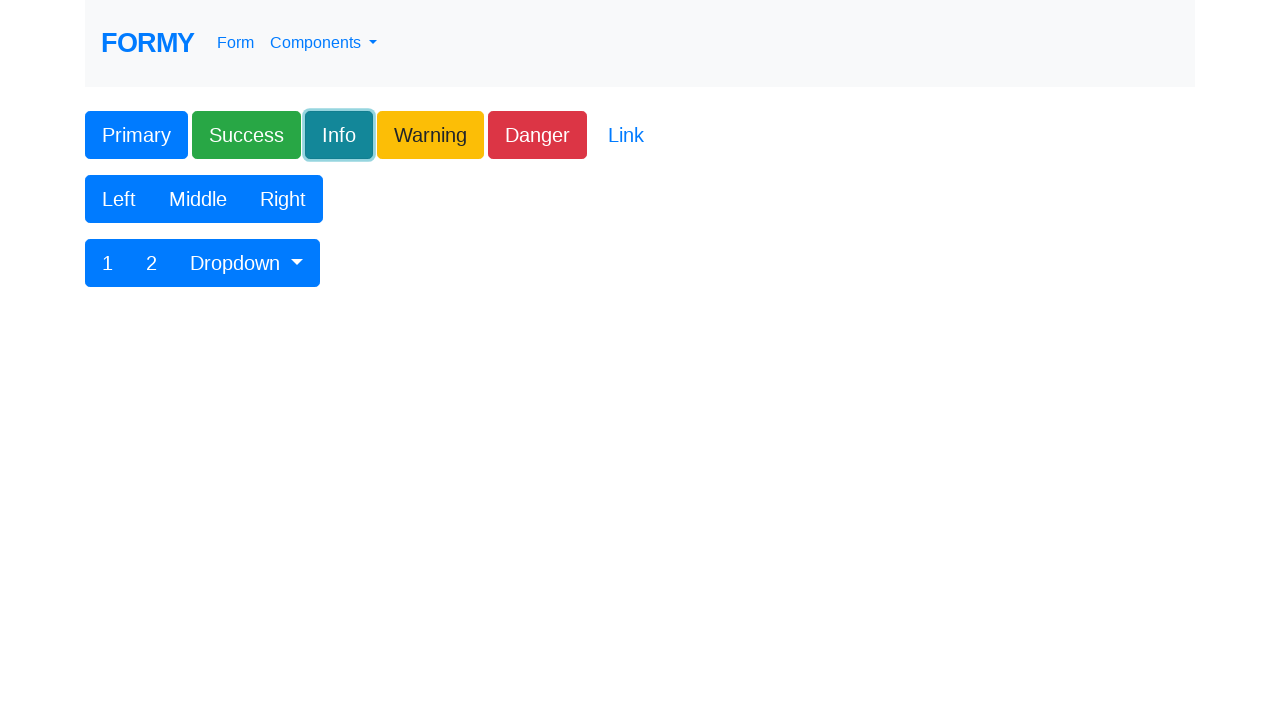

Clicked Danger Button at (538, 135) on xpath=/html/body/div/form/div[1]/div/div/button[5]
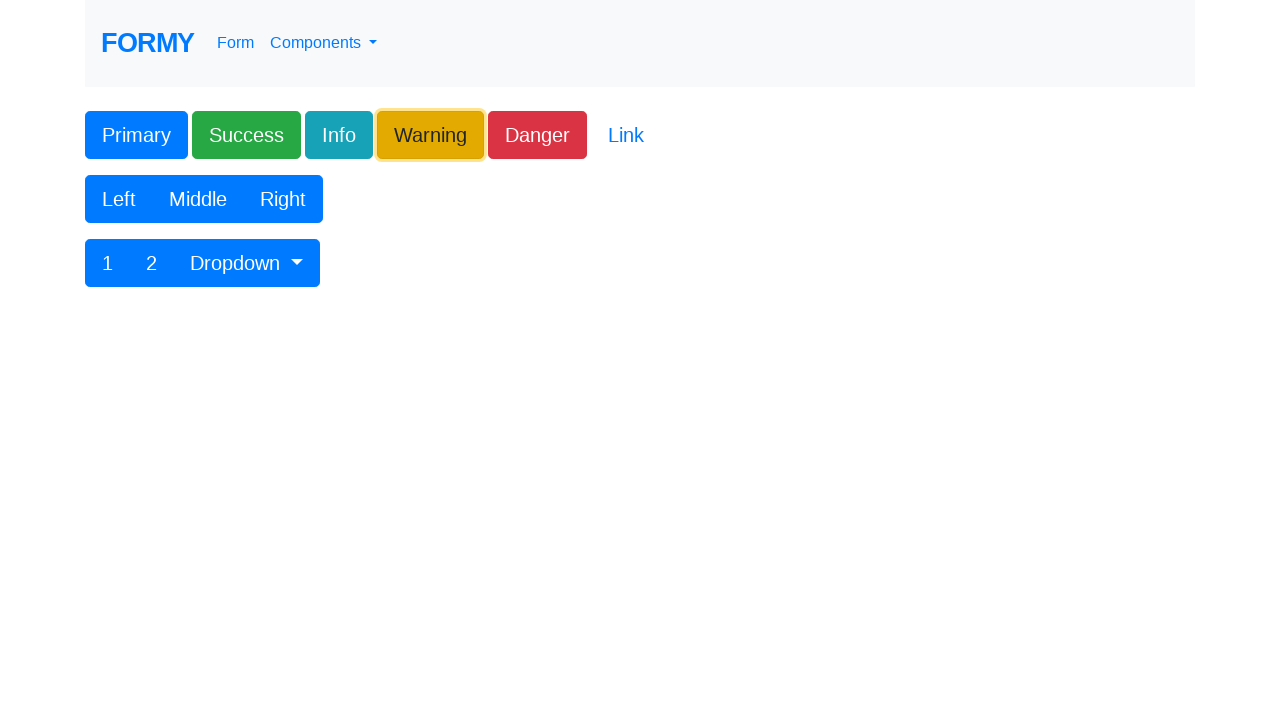

Clicked Link Button at (626, 135) on xpath=/html/body/div/form/div[1]/div/div/button[6]
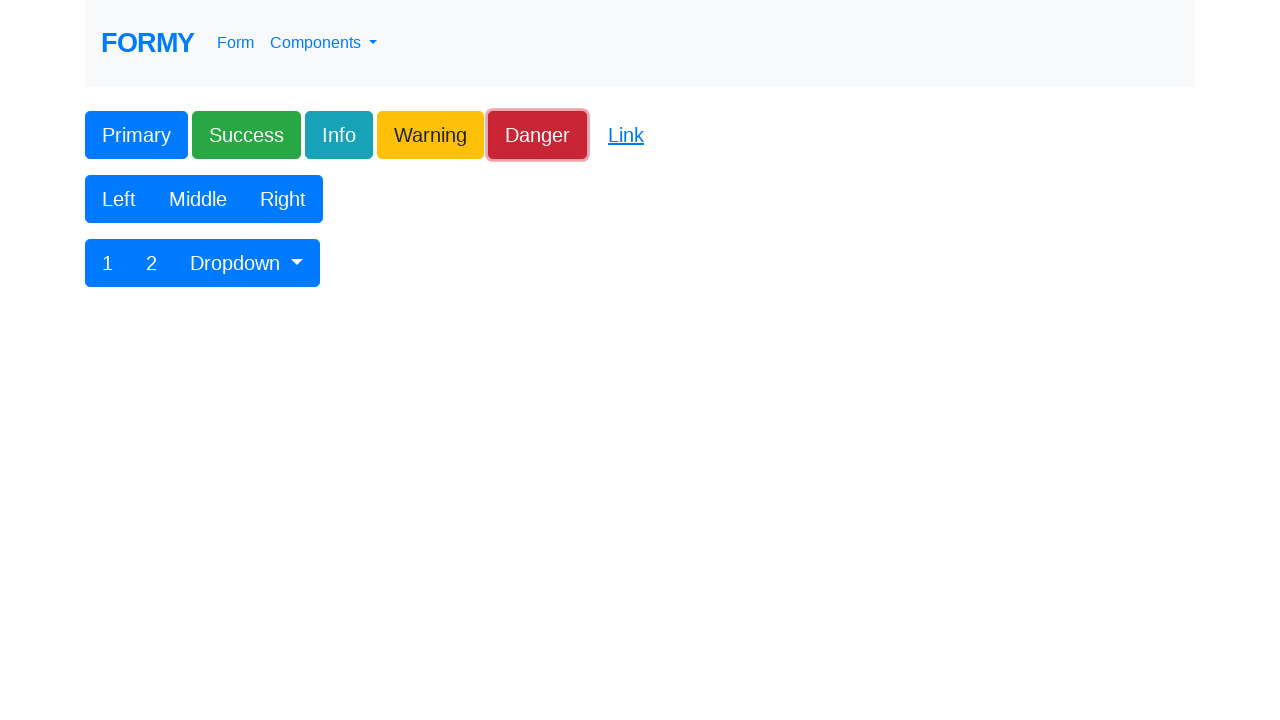

Clicked Left Split Button at (119, 199) on xpath=/html/body/div/form/div[2]/div/div/div/button[1]
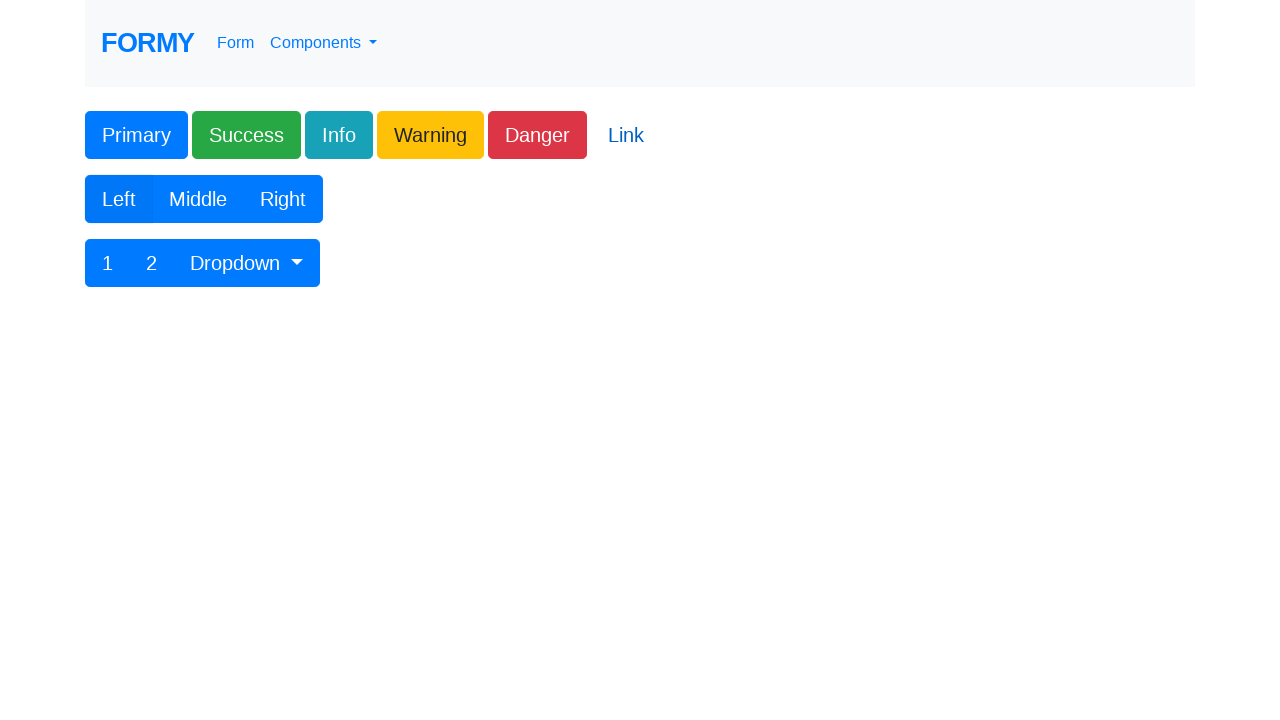

Clicked Middle Split Button at (198, 199) on xpath=/html/body/div/form/div[2]/div/div/div/button[2]
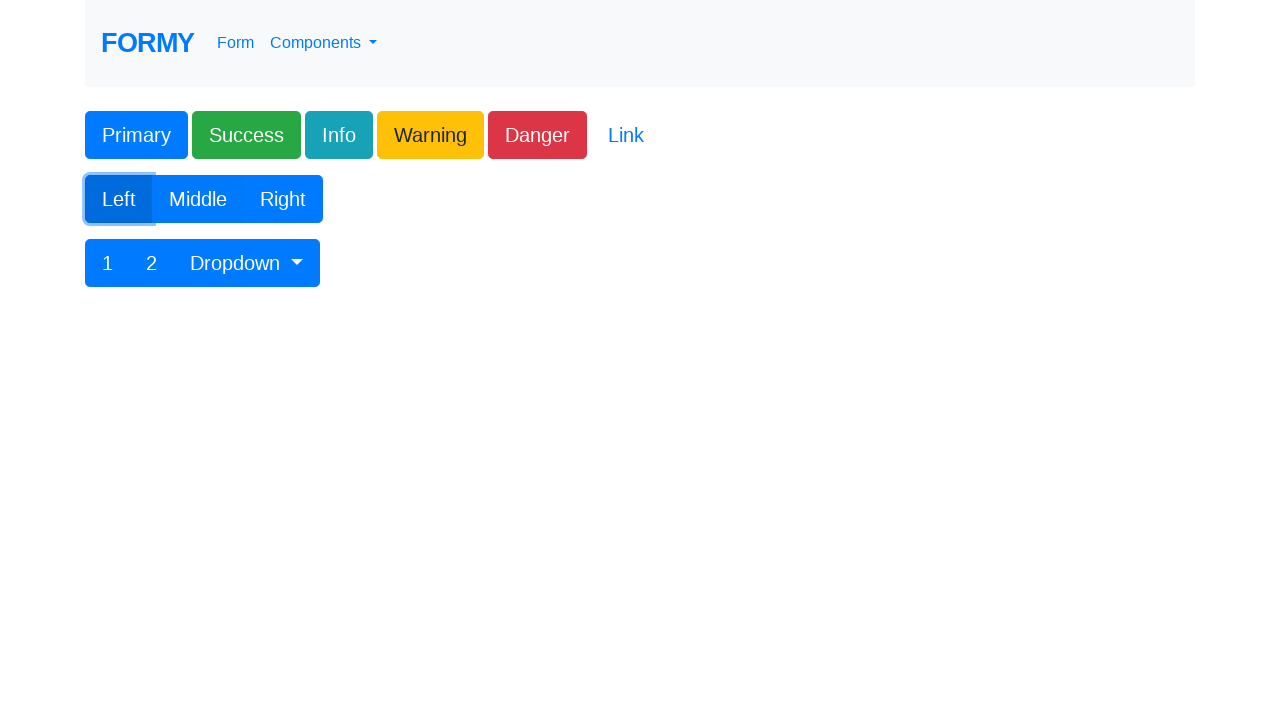

Clicked Right Split Button at (283, 199) on xpath=/html/body/div/form/div[2]/div/div/div/button[3]
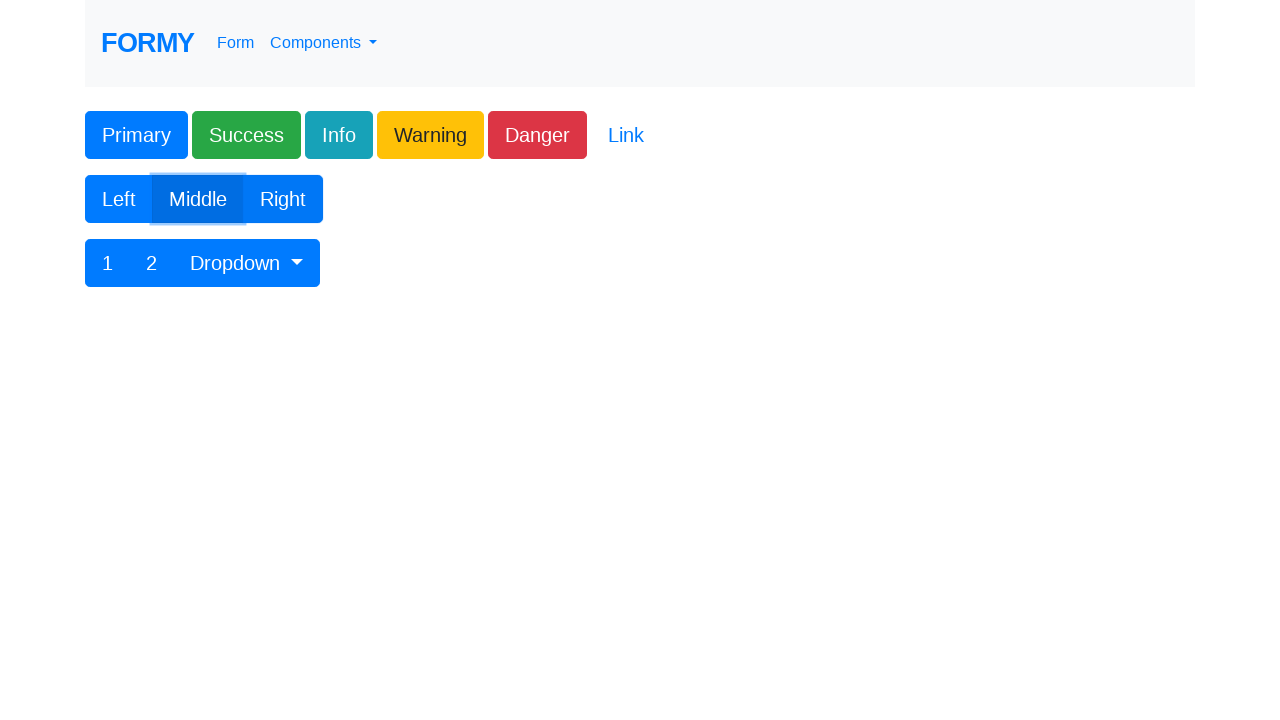

Clicked numbered Button 1 at (108, 263) on xpath=/html/body/div/form/div[3]/div/div/div/button[1]
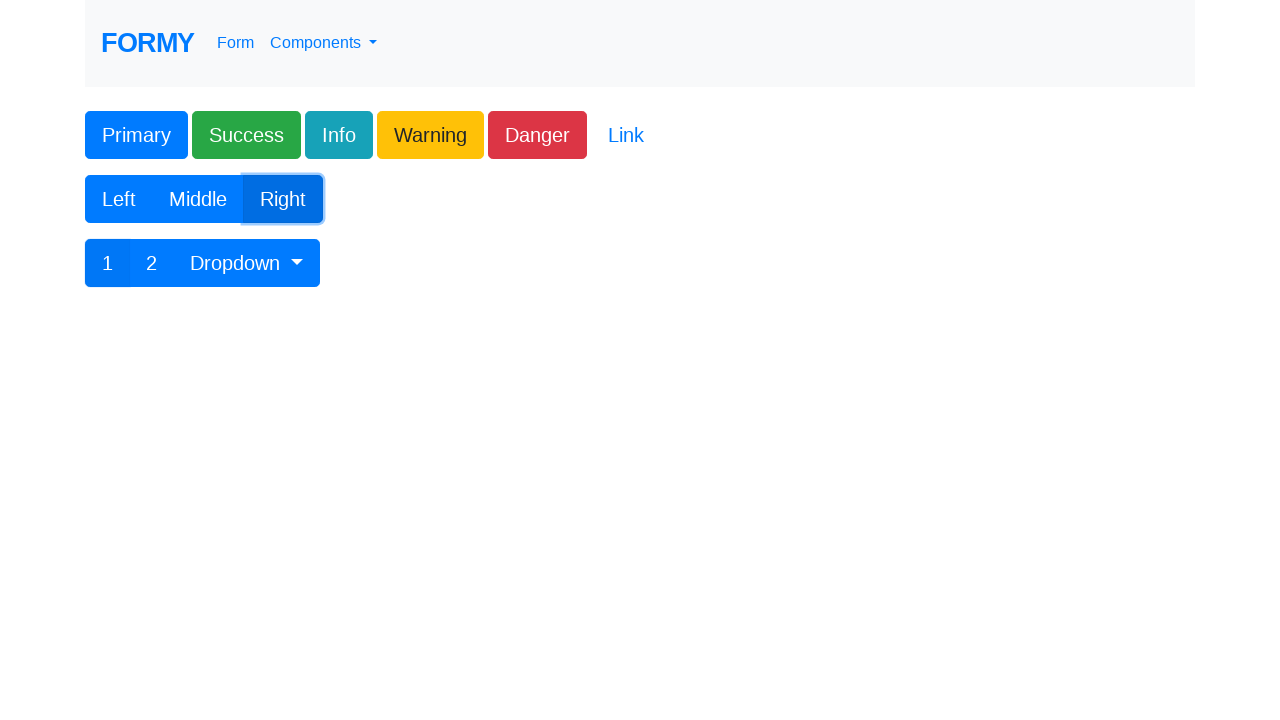

Clicked numbered Button 2 at (152, 263) on xpath=/html/body/div/form/div[3]/div/div/div/button[2]
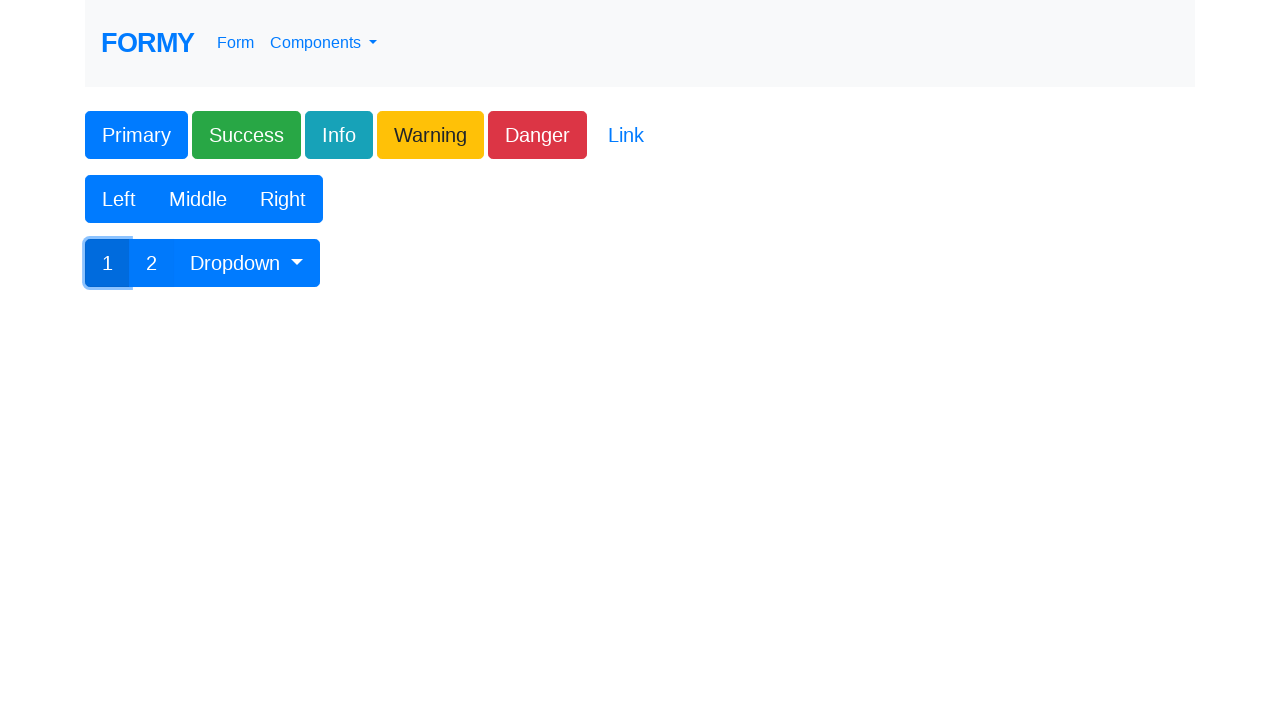

Clicked Dropdown Button to open menu at (247, 263) on #btnGroupDrop1
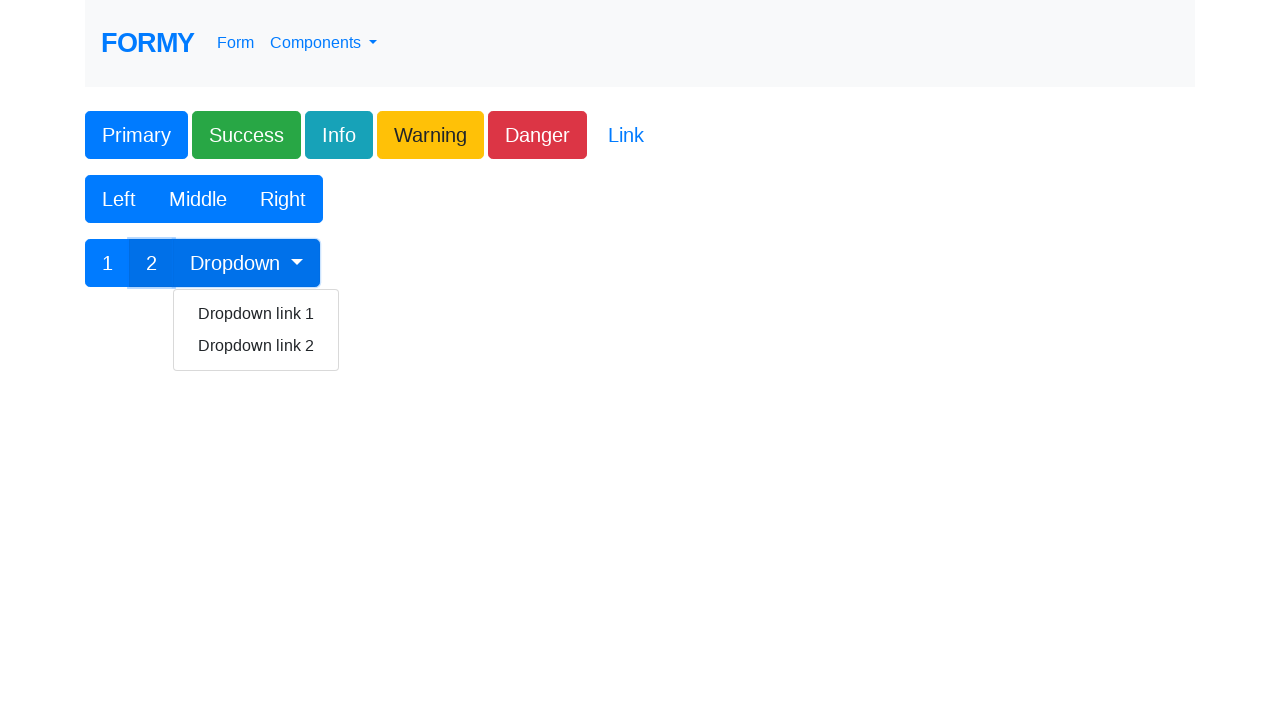

Clicked Dropdown Link 1 at (256, 314) on xpath=/html/body/div/form/div[3]/div/div/div/div/div/a[1]
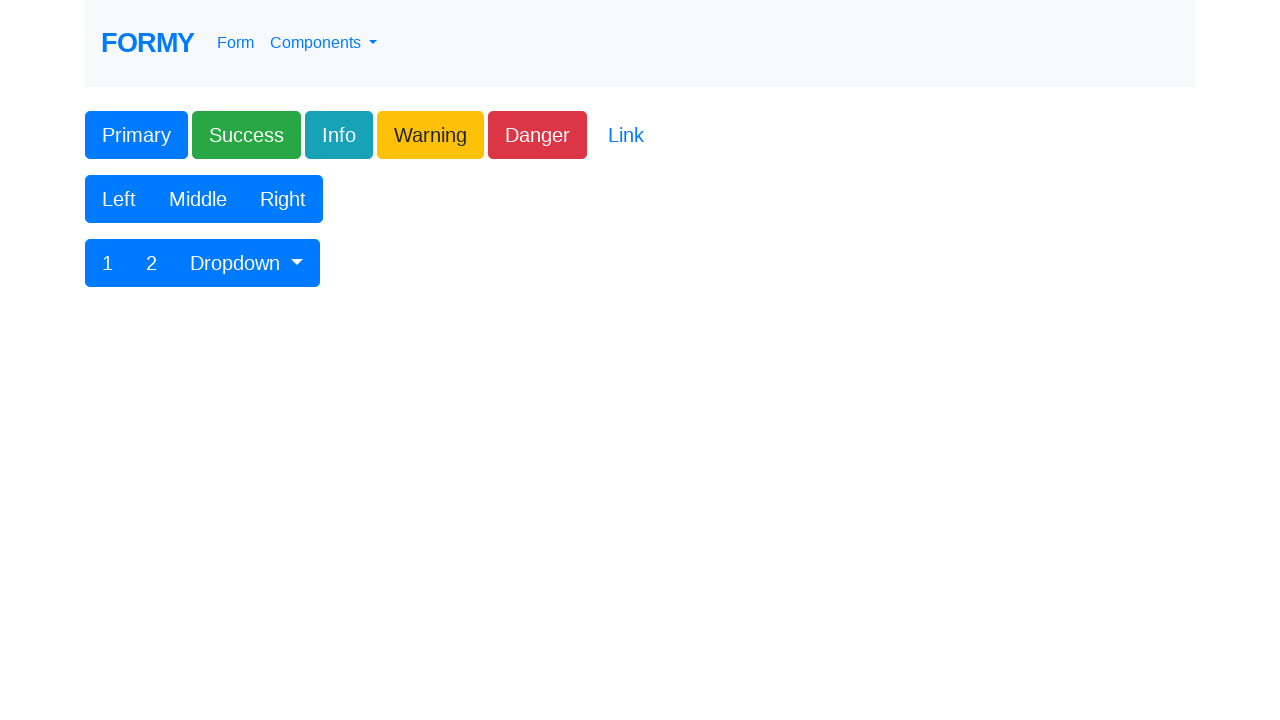

Clicked Dropdown Button again to open menu at (247, 263) on #btnGroupDrop1
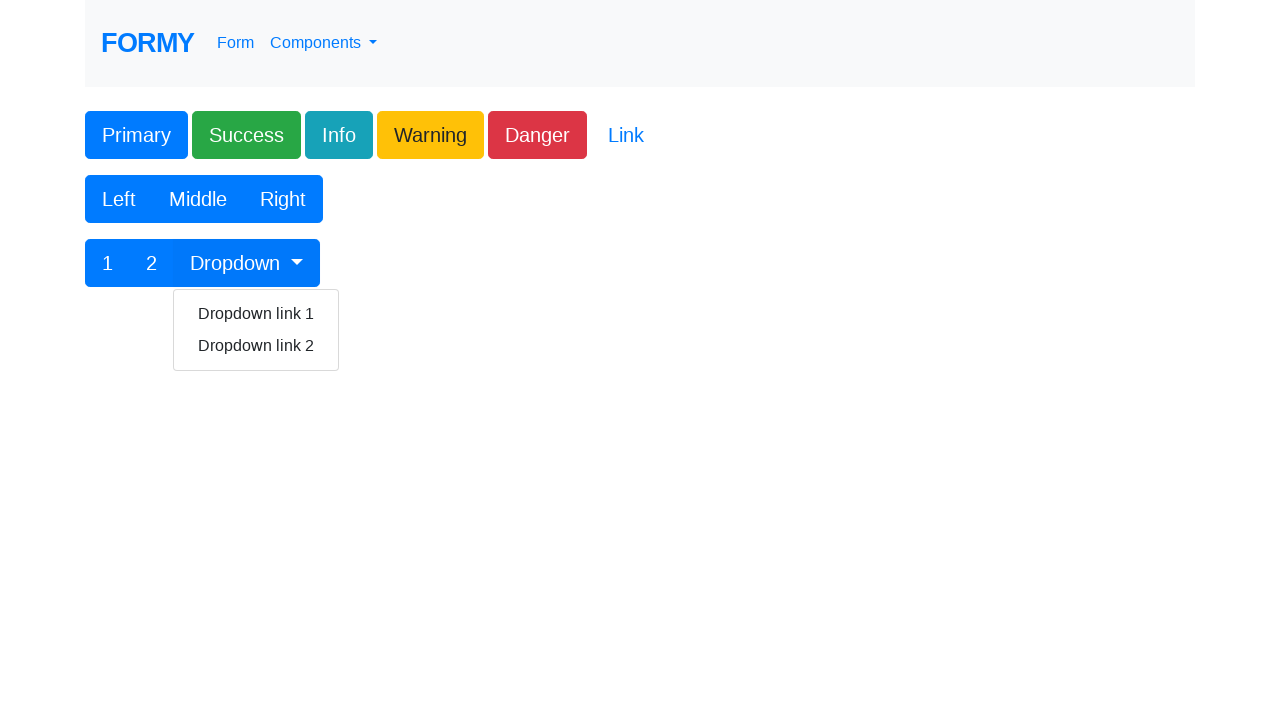

Clicked Dropdown Link 2 at (256, 346) on body > div > form > div:nth-child(3) > div > div > div > div > div > a:nth-child
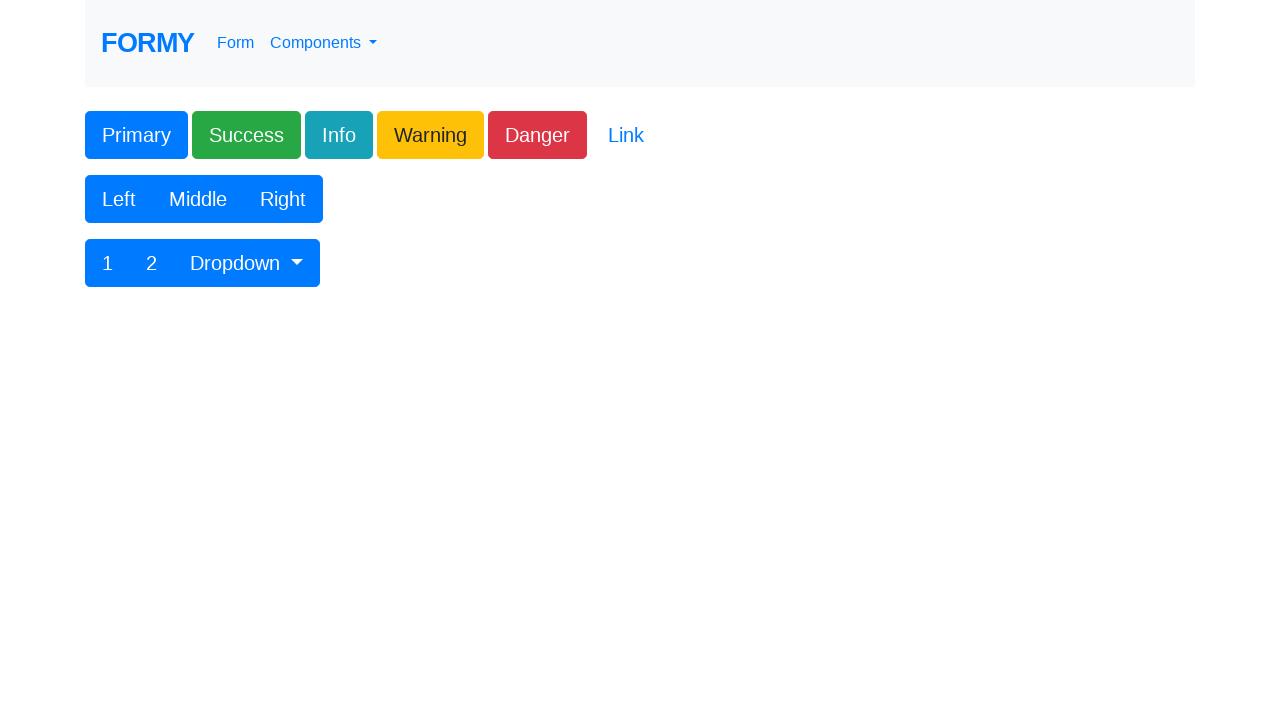

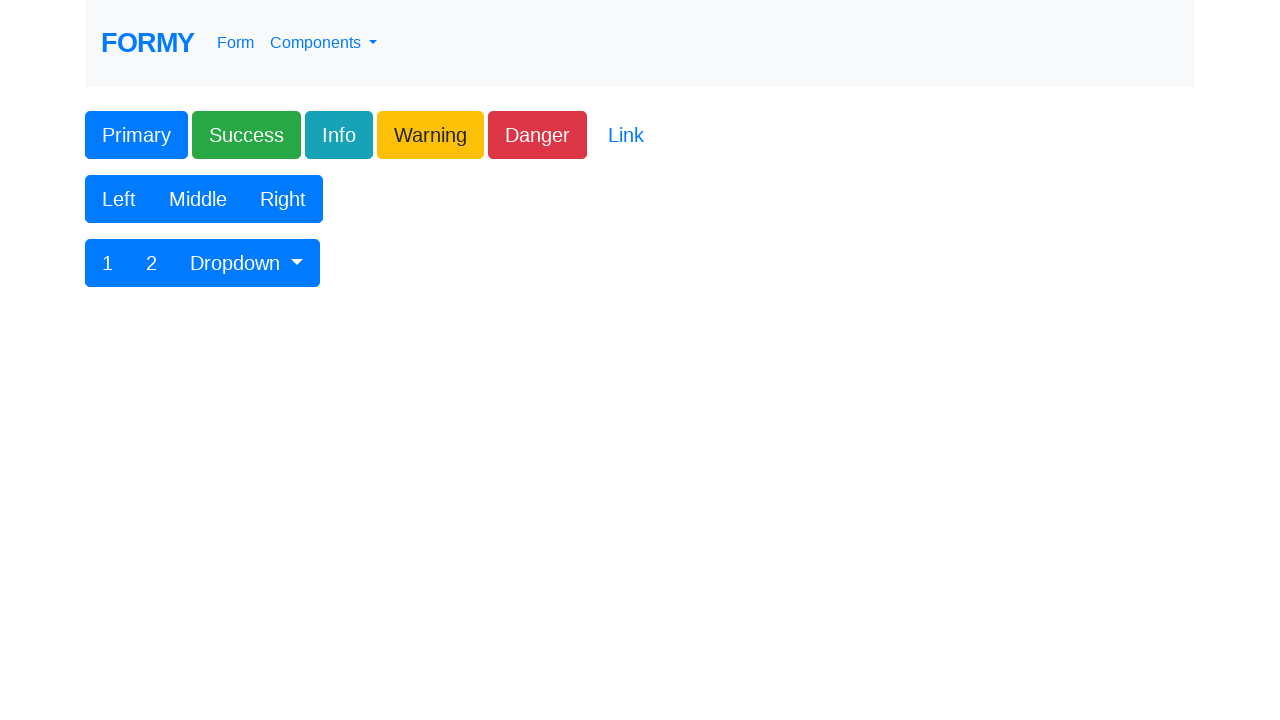